Tests window switching functionality by navigating through menus using hover actions, clicking links to open new windows, and switching between browser windows on a demo automation testing site.

Starting URL: https://demo.automationtesting.in/Index.html

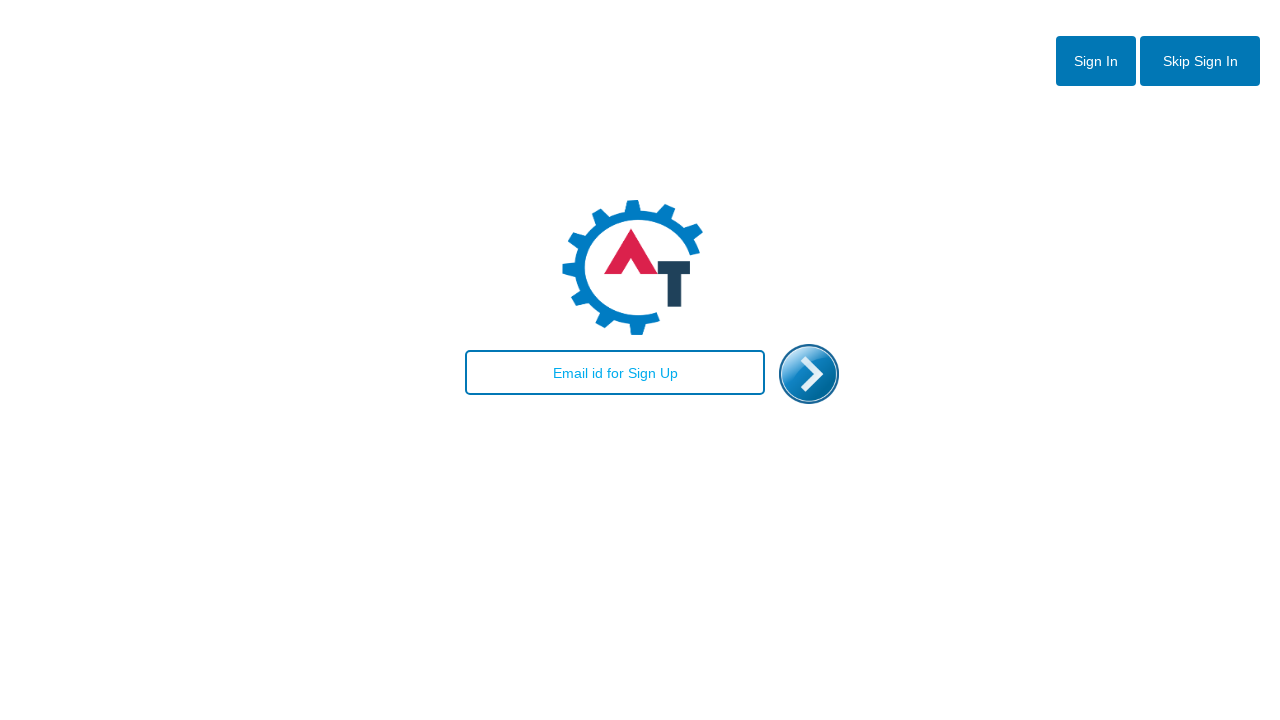

Clicked button with id btn2 at (1200, 61) on #btn2
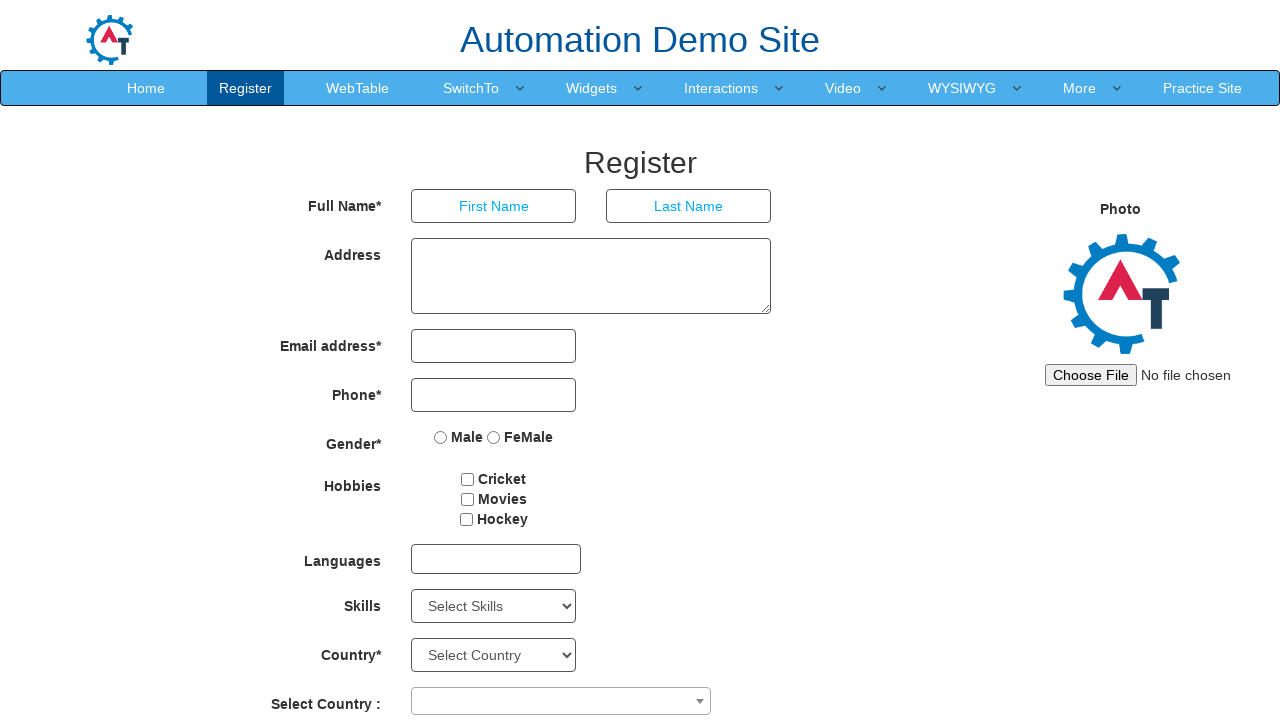

Hovered over SwitchTo menu item at (471, 88) on xpath=//a[text()='SwitchTo']
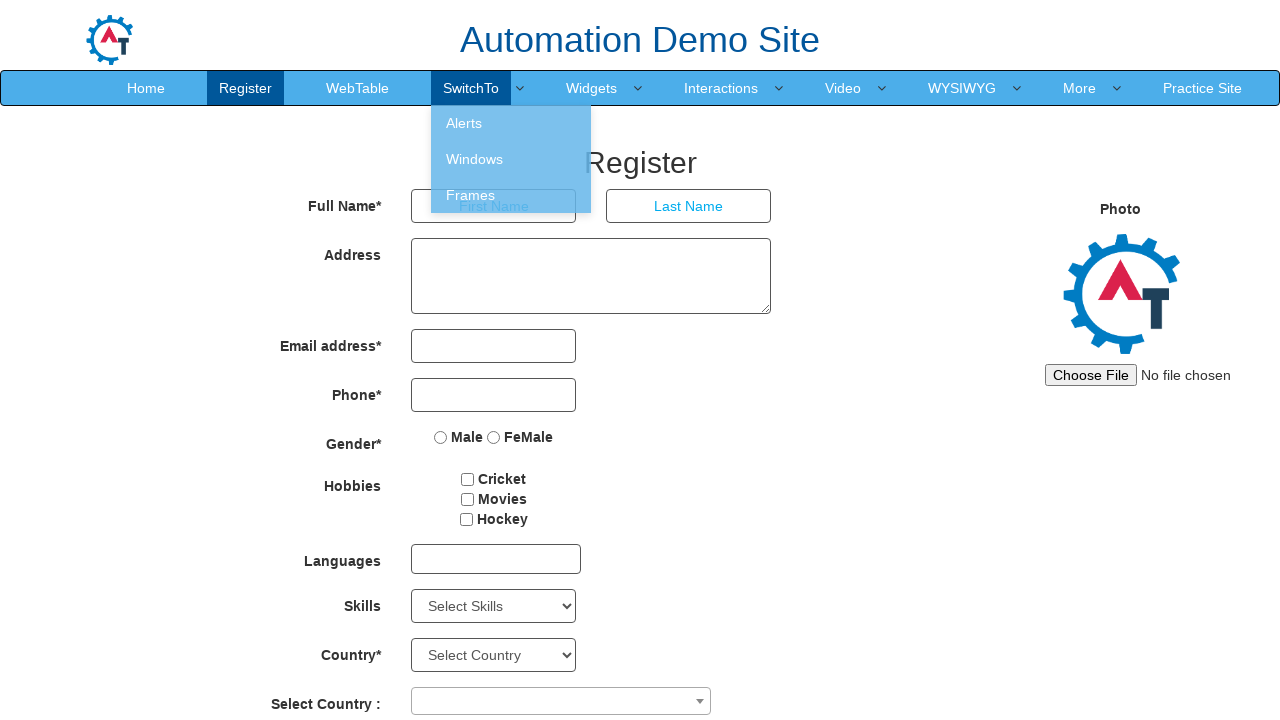

Hovered over Windows submenu at (511, 159) on xpath=//a[text()='Windows']
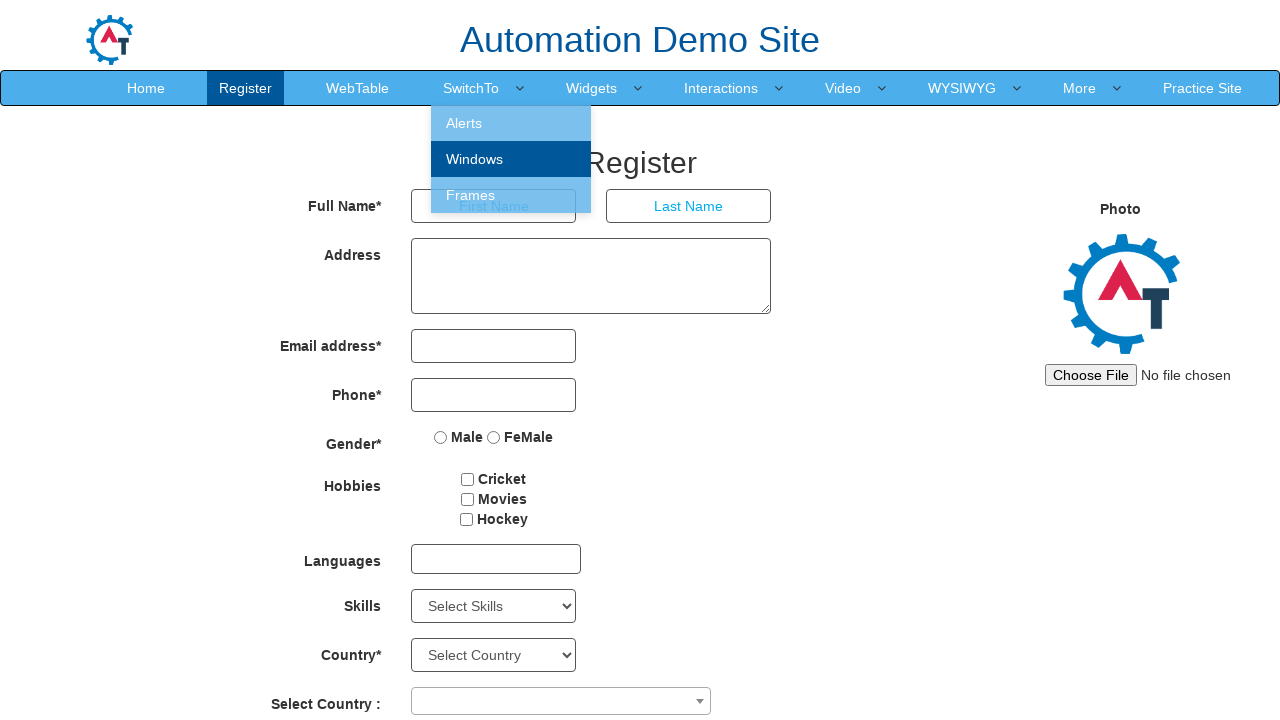

Clicked Windows submenu link at (511, 159) on xpath=//a[text()='Windows']
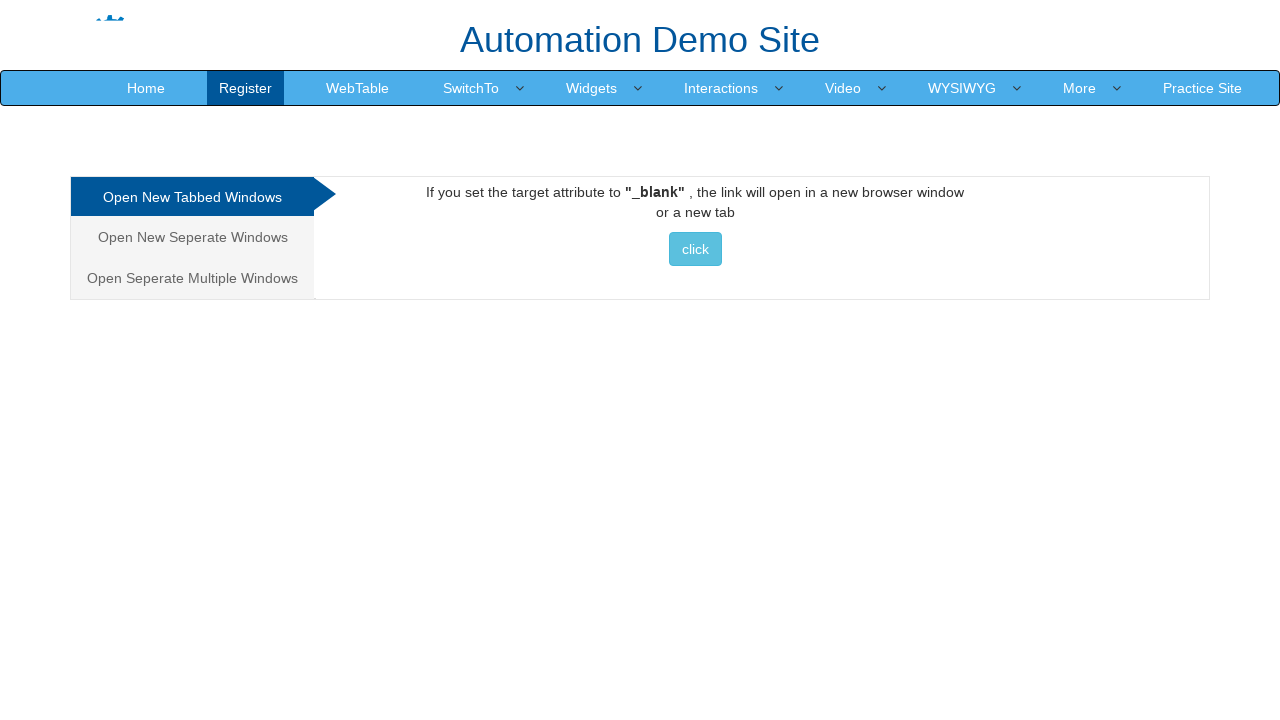

Clicked the second analytics link at (192, 237) on (//a[@class='analystic'])[2]
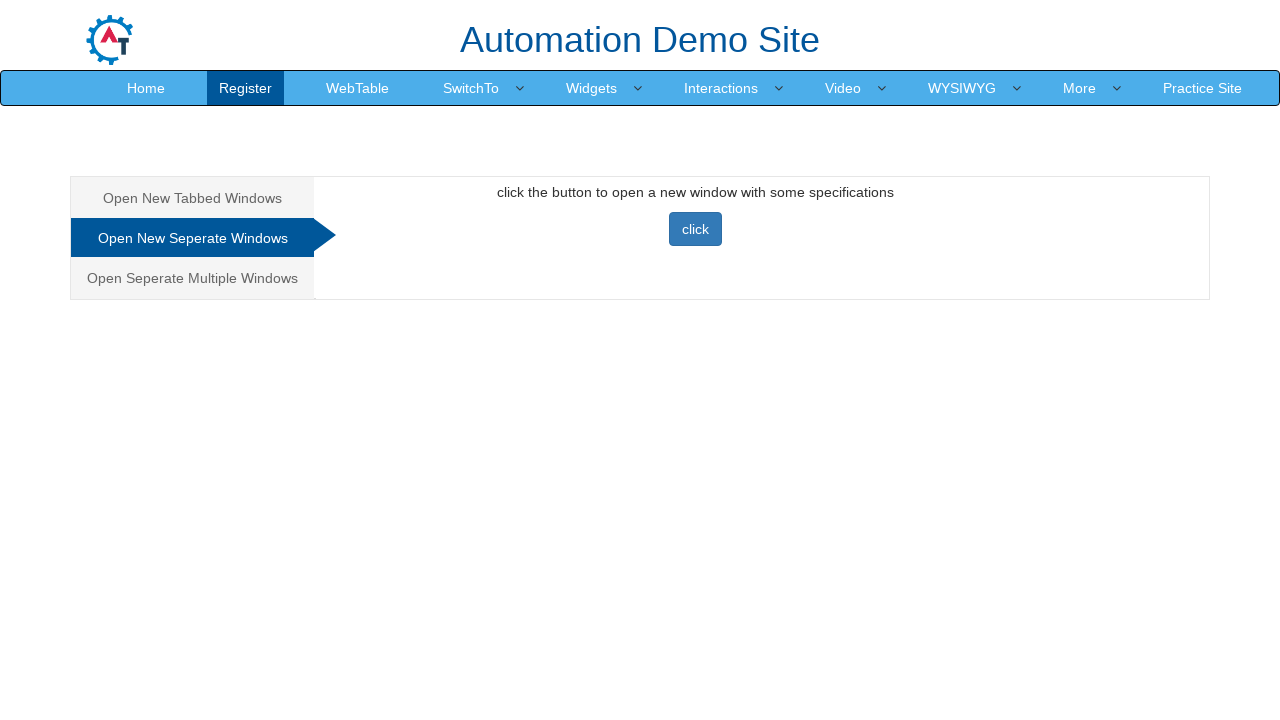

Clicked primary button to open a new window at (695, 229) on button.btn.btn-primary
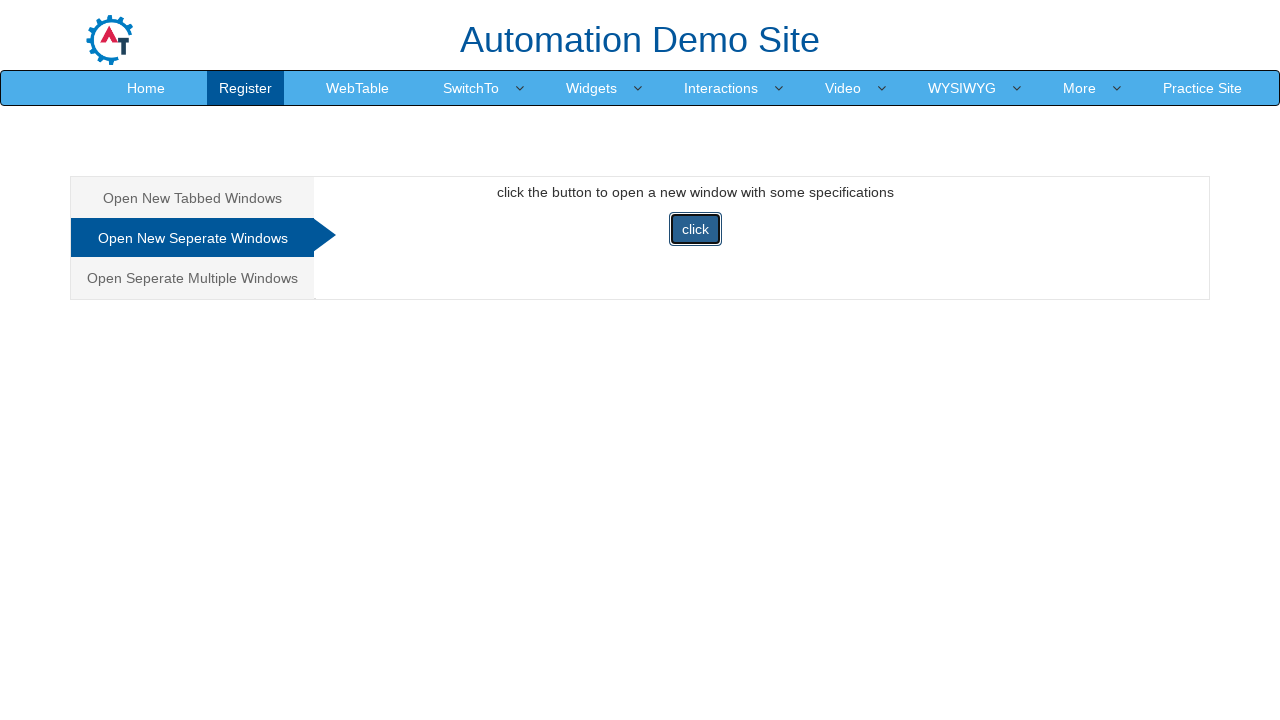

New window loaded completely
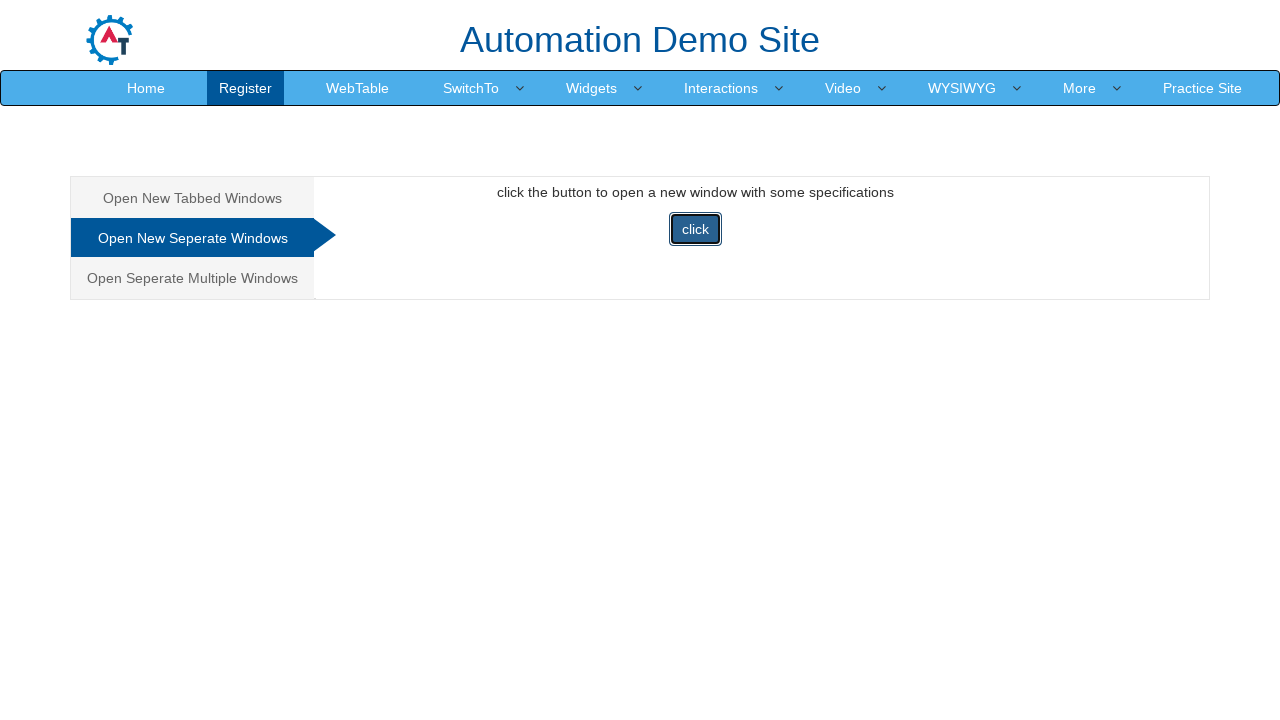

Hovered over heading element in new window at (640, 361) on h2.selenium.text-center
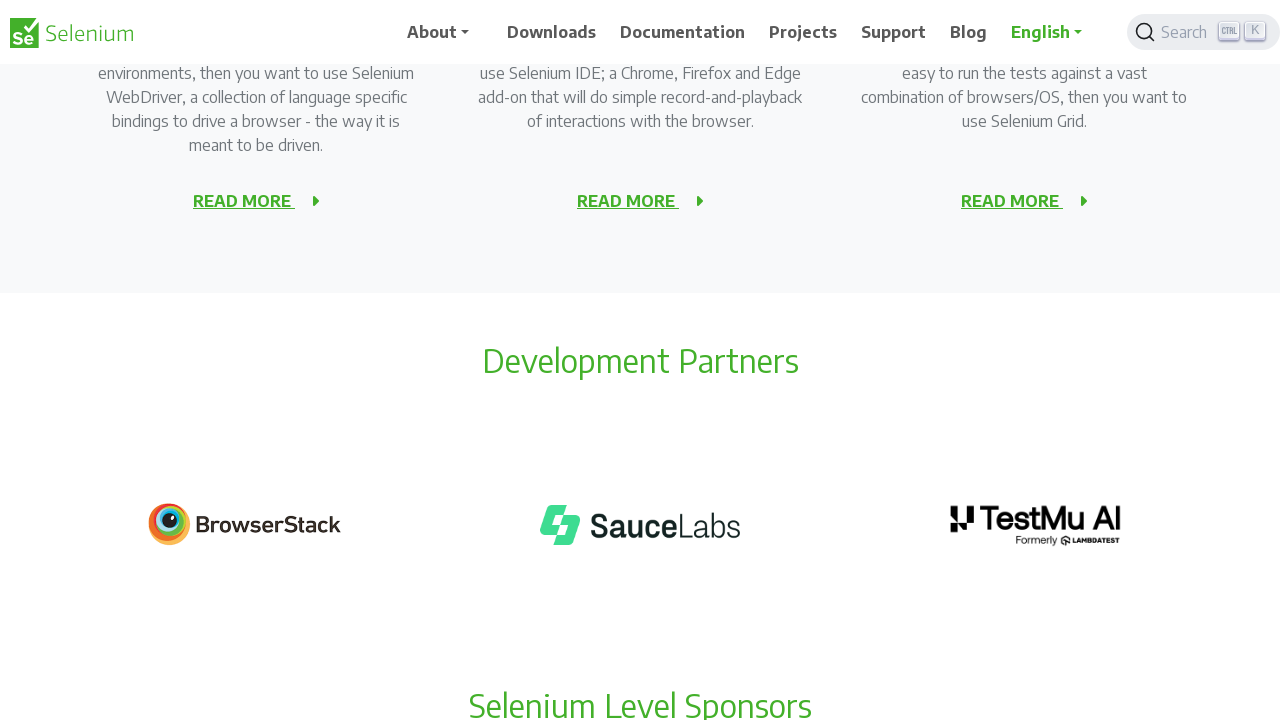

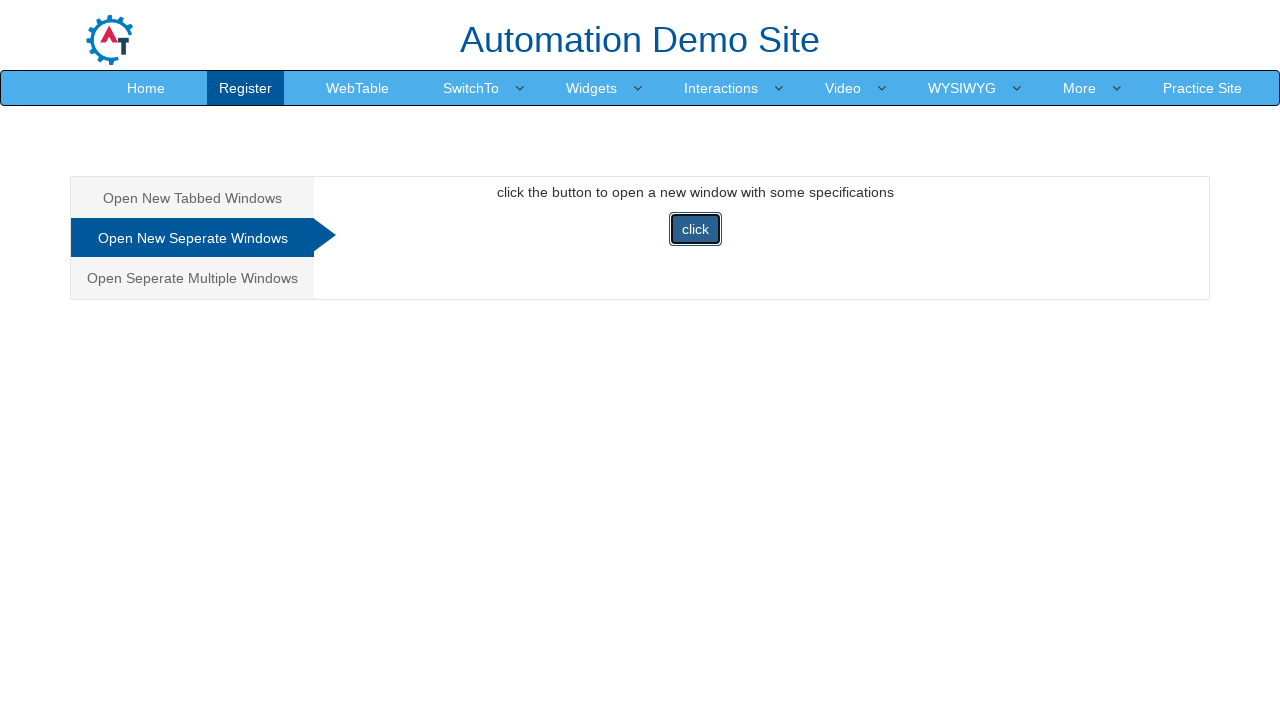